Verifies that the login page title is "Account Login"

Starting URL: https://naveenautomationlabs.com/opencart/index.php?route=account/login

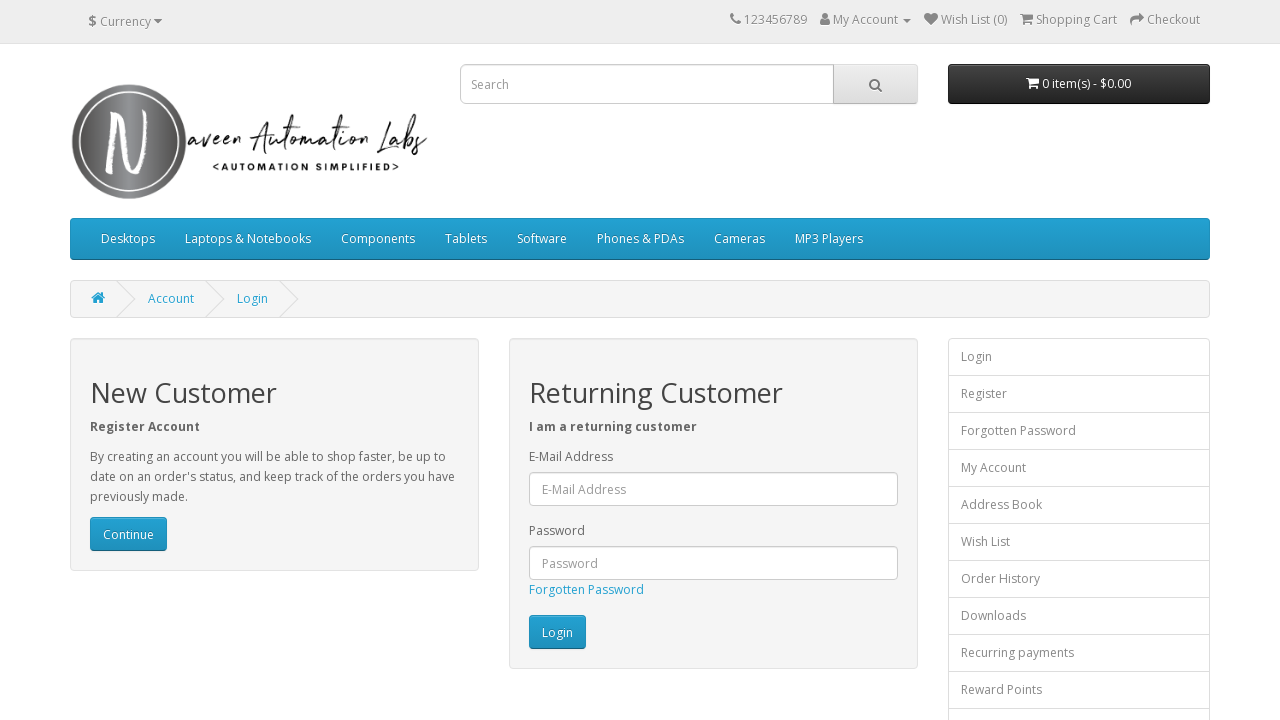

Navigated to OpenCart login page
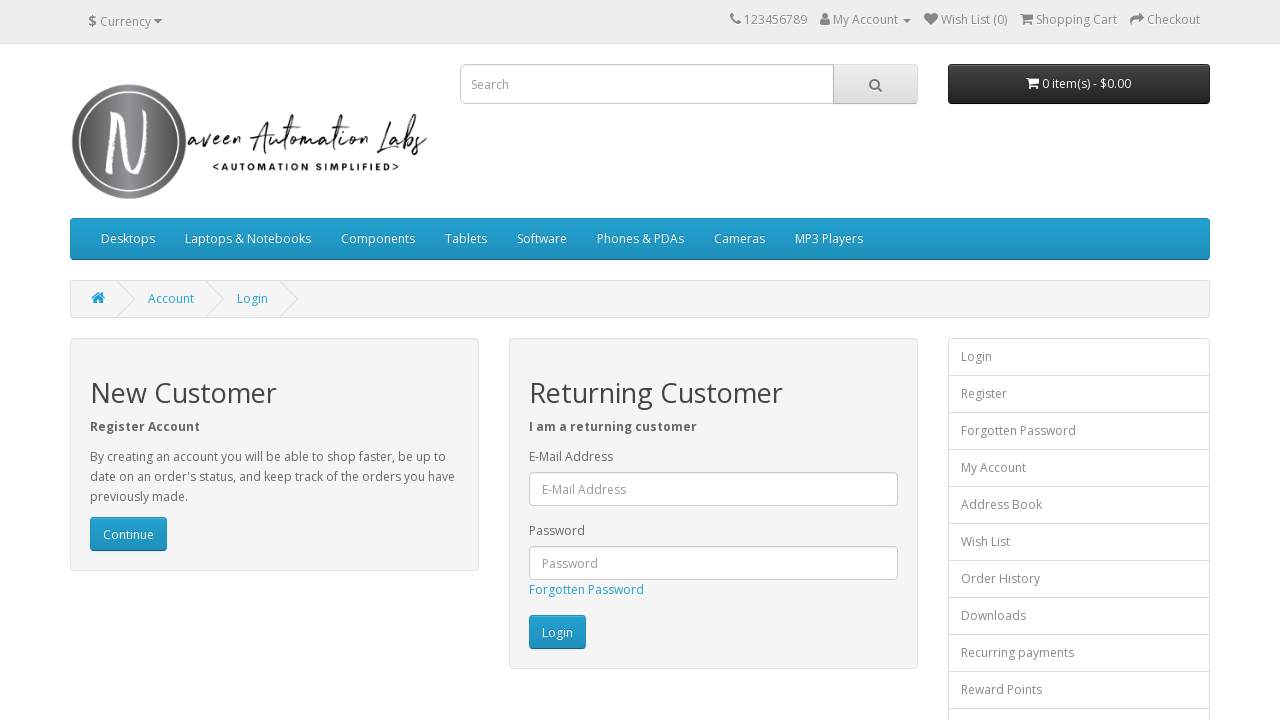

Retrieved page title
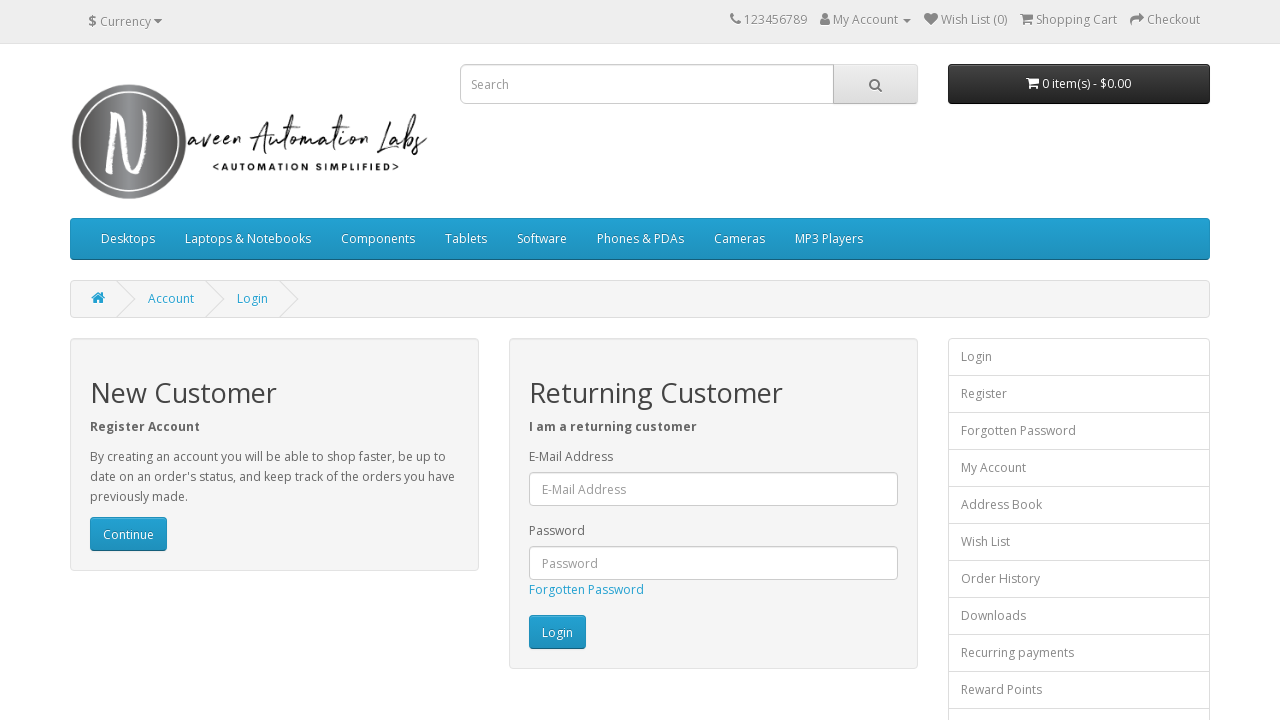

Verified page title is 'Account Login'
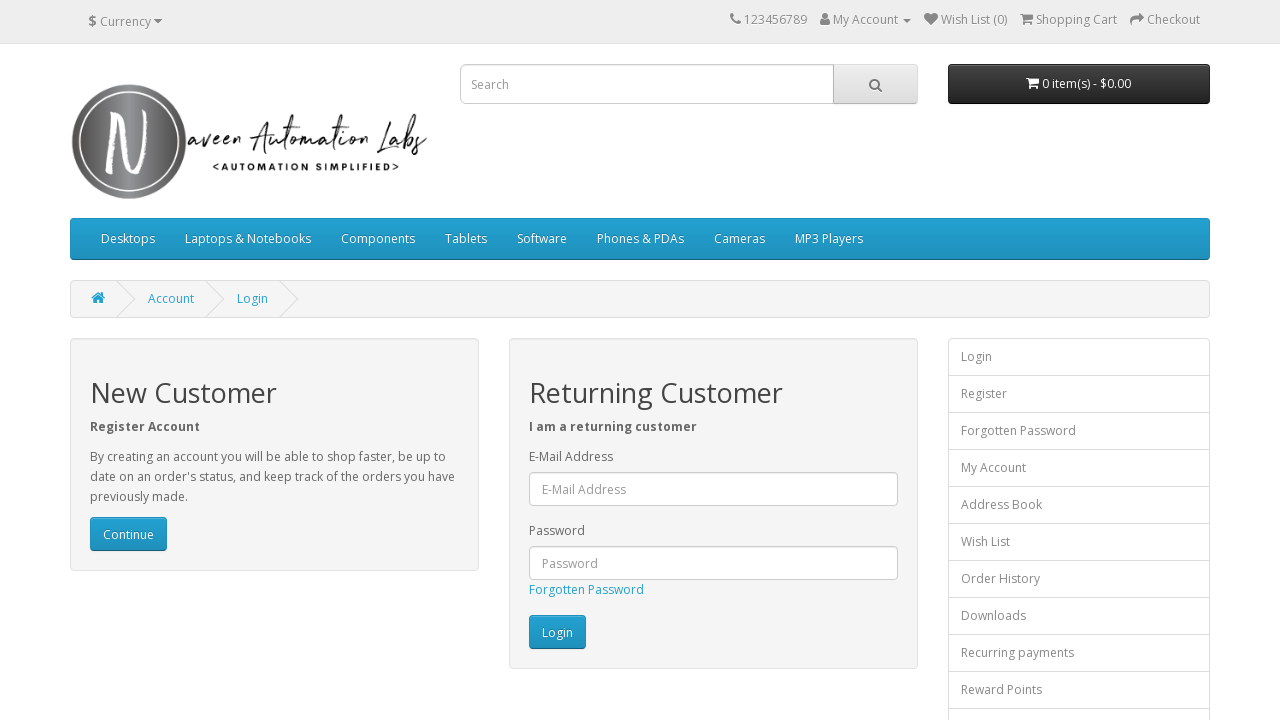

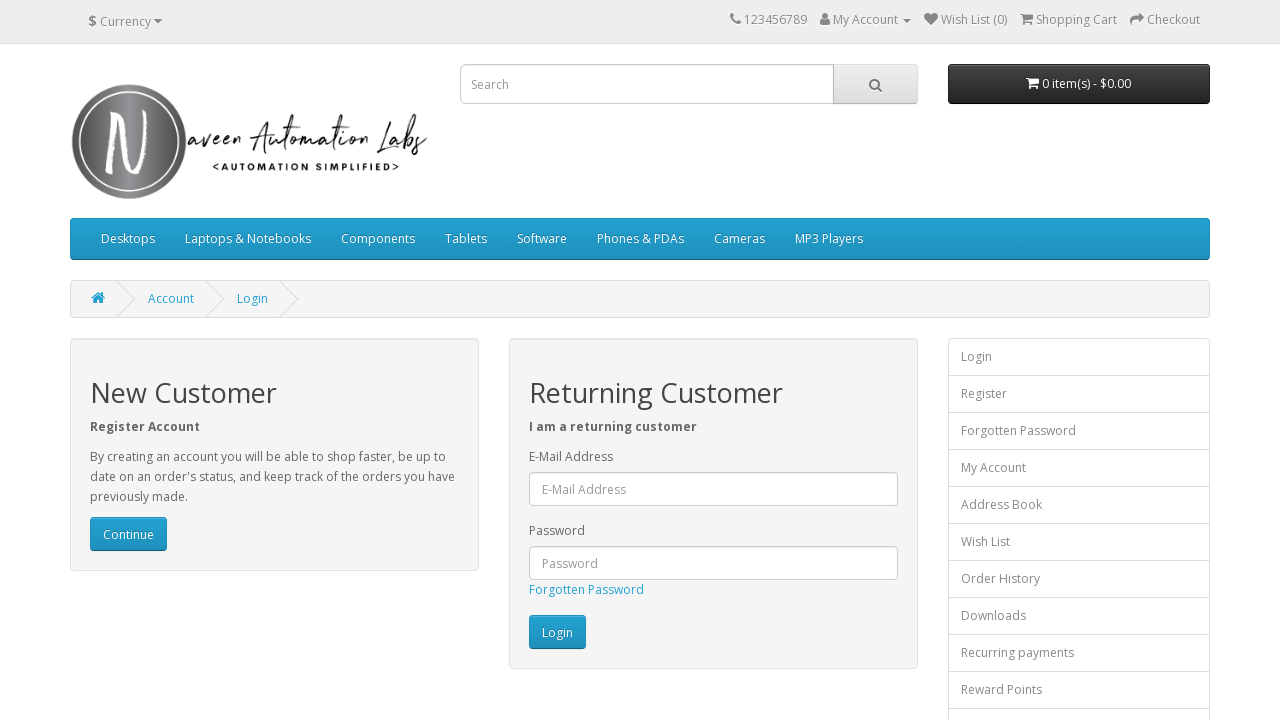